Tests scrolling to an element and clicking on toll number link

Starting URL: https://www.foundit.in/

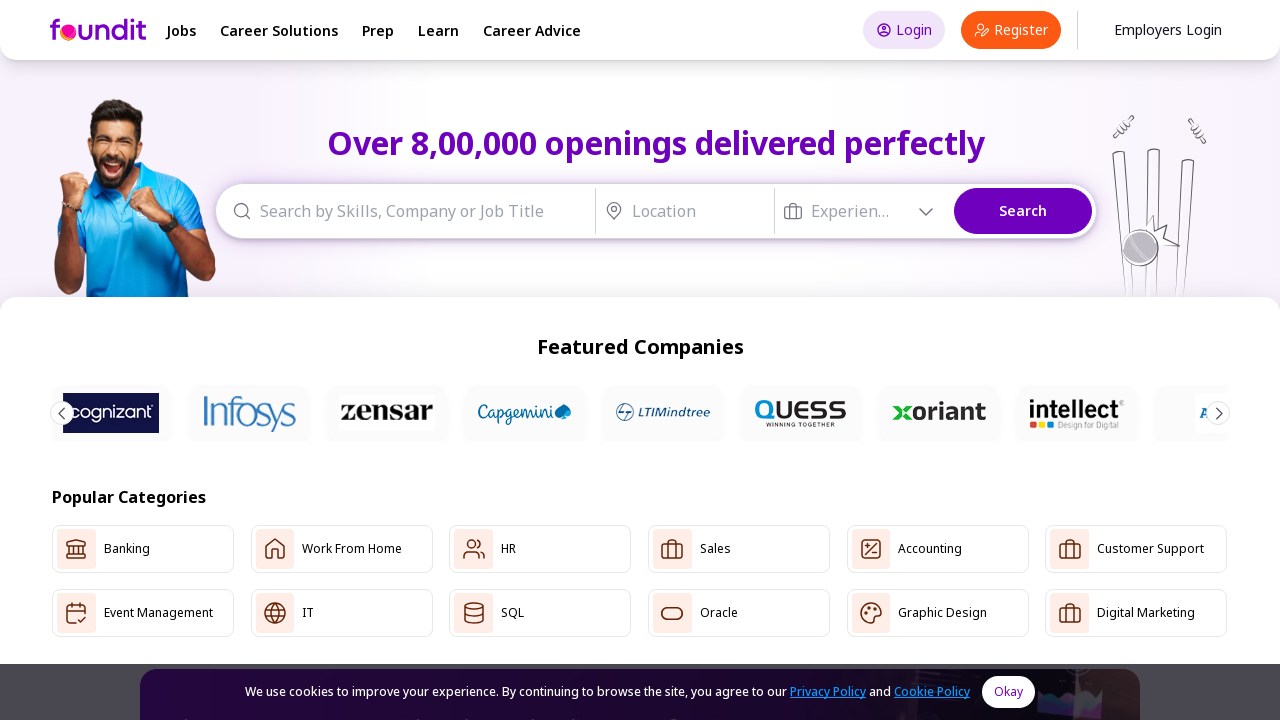

Located toll number link element
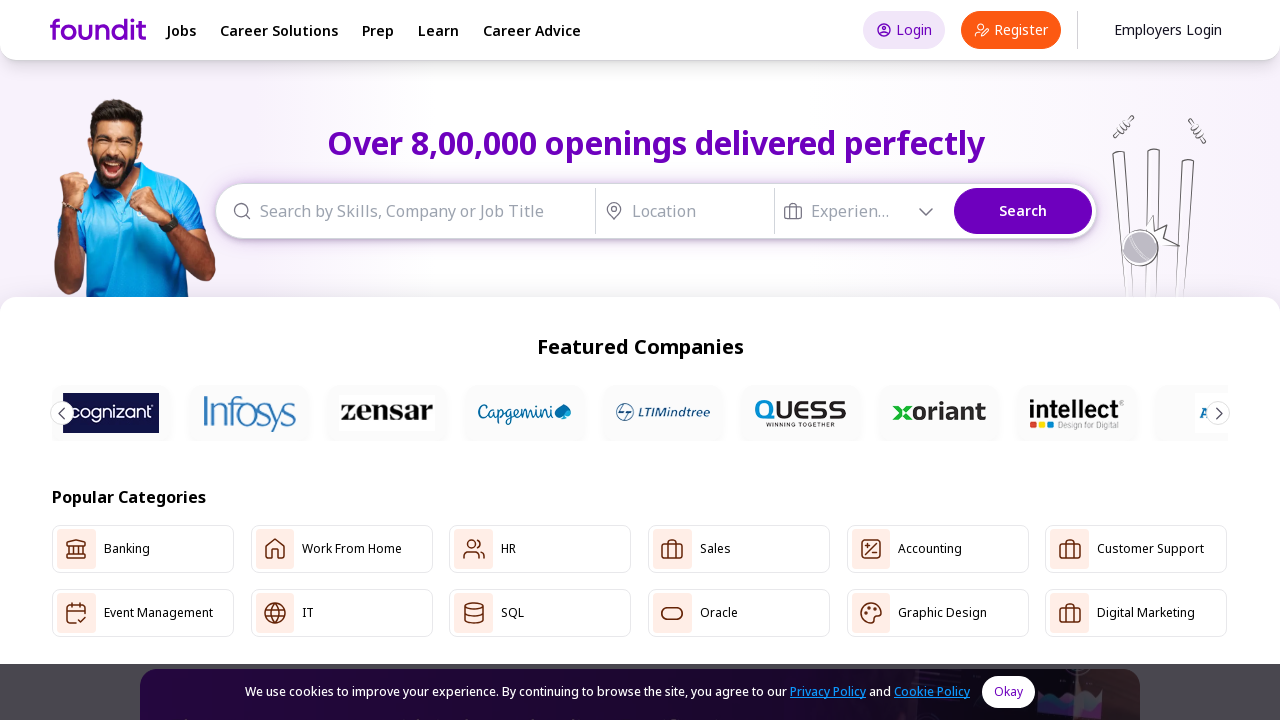

Scrolled to toll number link
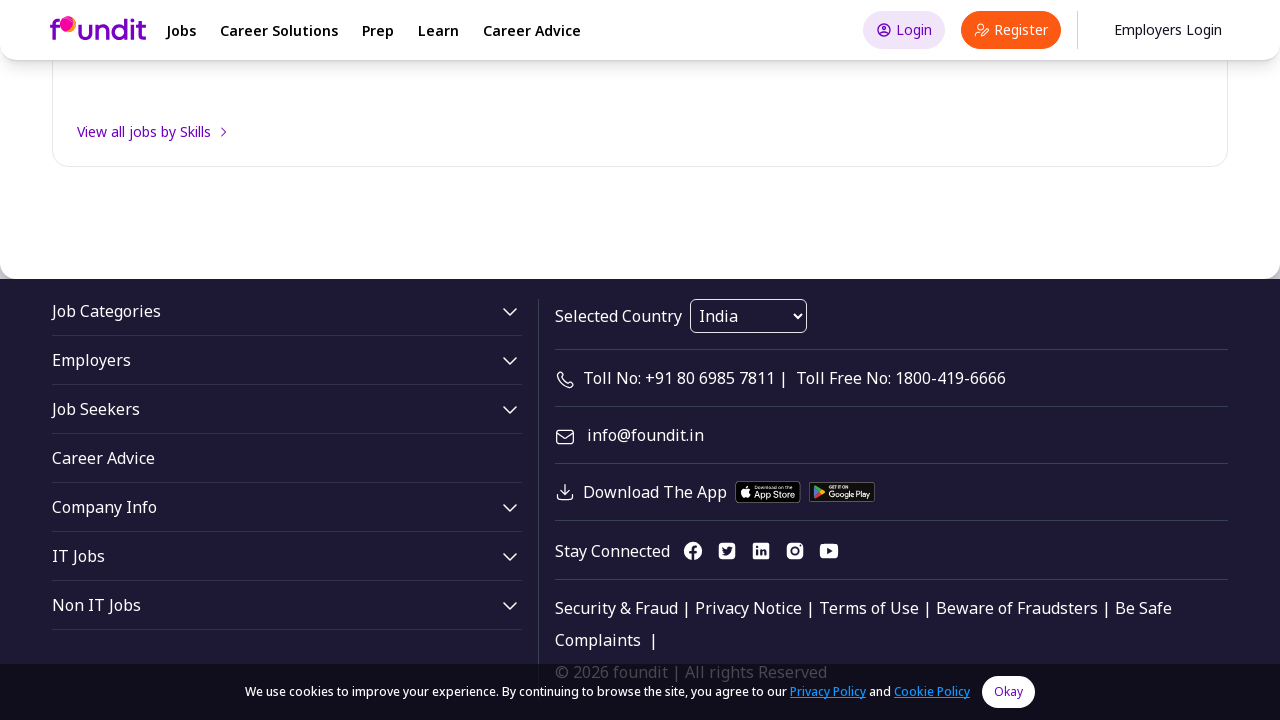

Clicked on toll number link (+91 80 6985 7811) at (679, 378) on a:has-text('Toll No: +91 80 6985 7811')
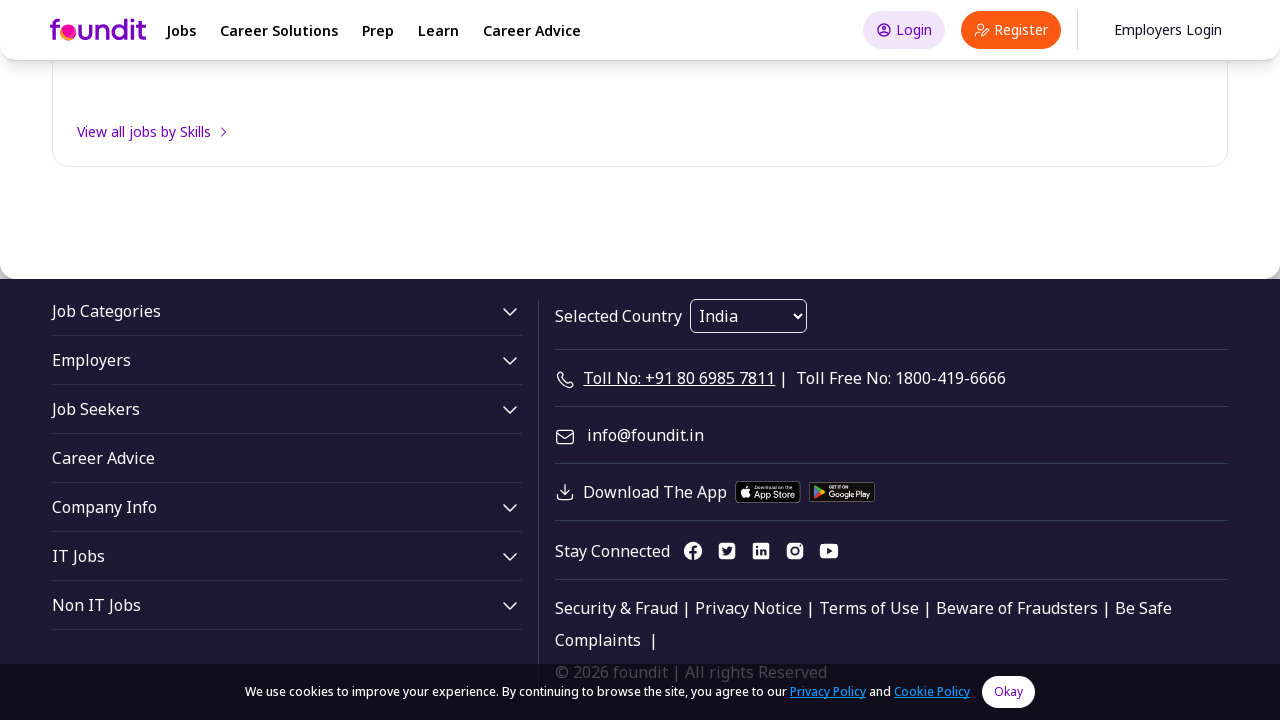

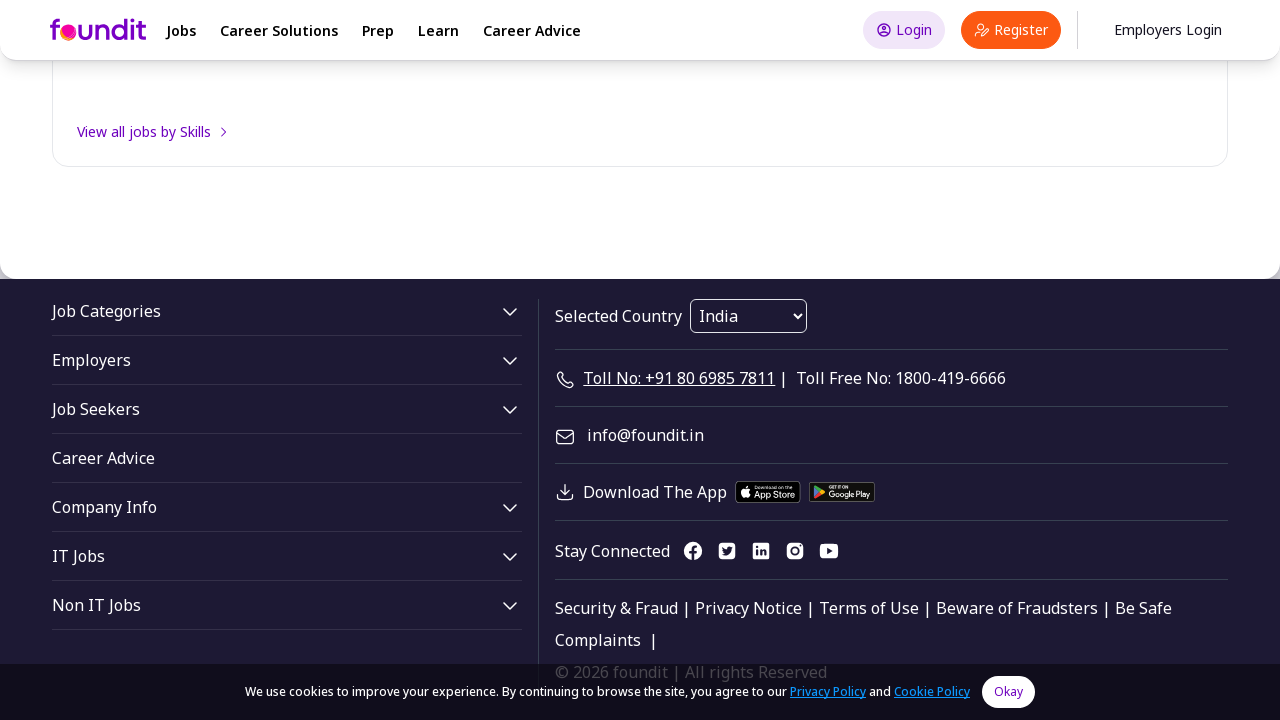